Tests the negative case of submitting the file upload form without selecting any file and verifies that an alert message is displayed.

Starting URL: https://claruswaysda.github.io/downloadUpload.html

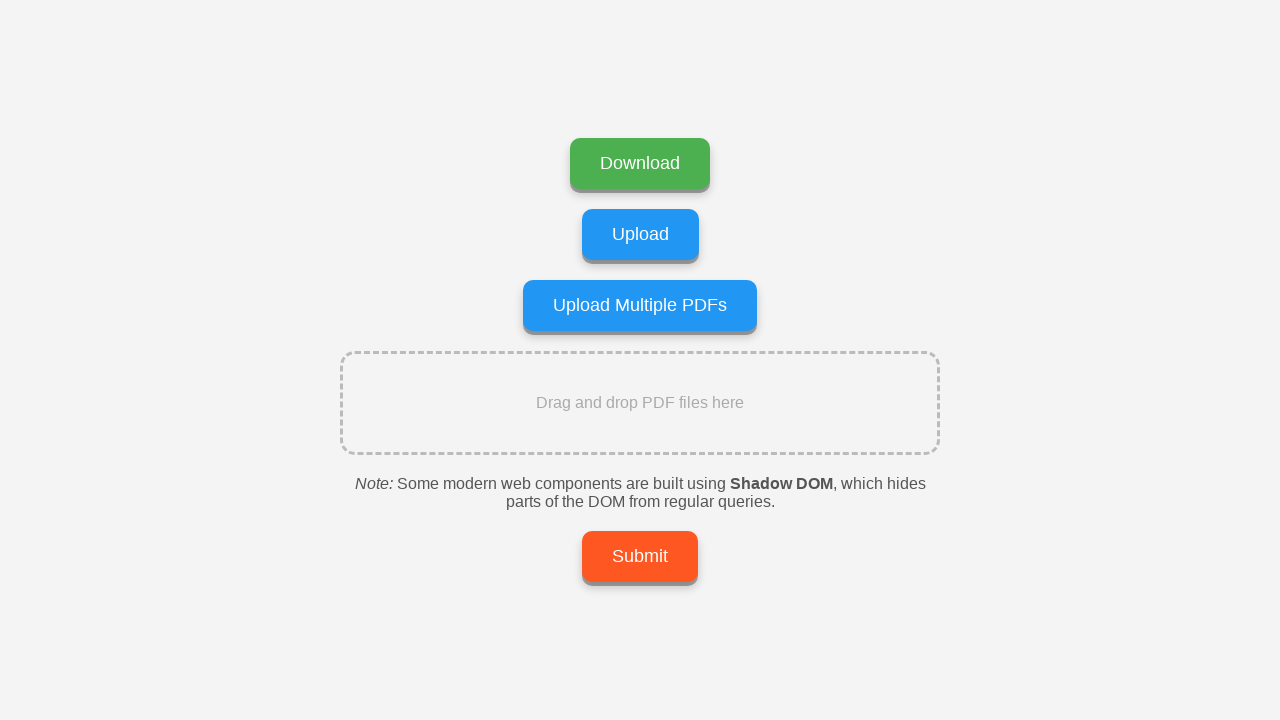

Clicked submit button without selecting a file at (640, 556) on .submit-btn
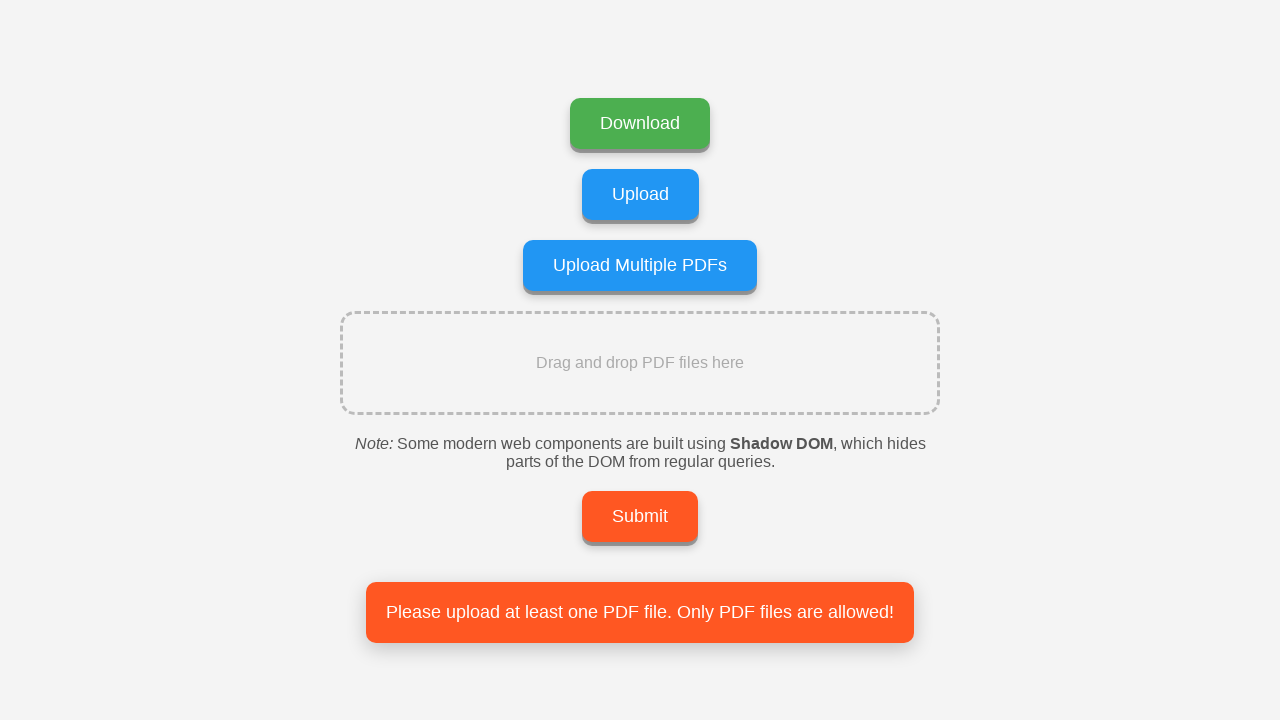

Alert message appeared after submitting form without file
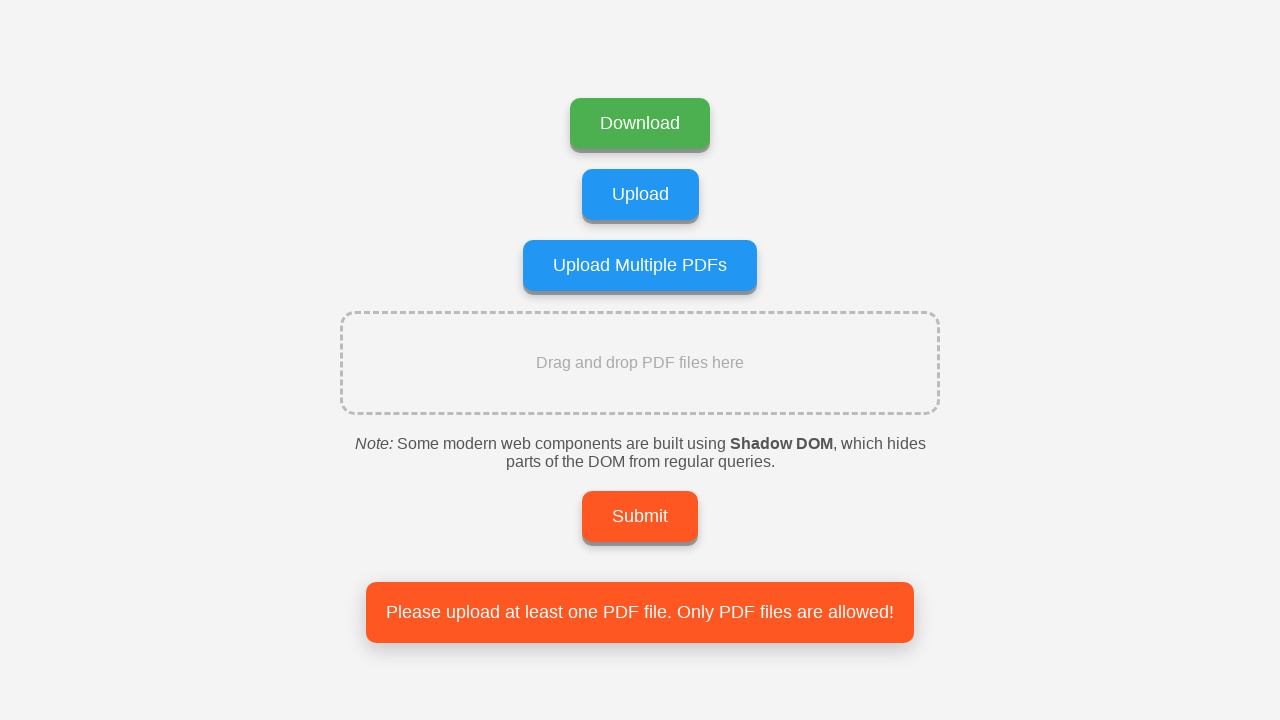

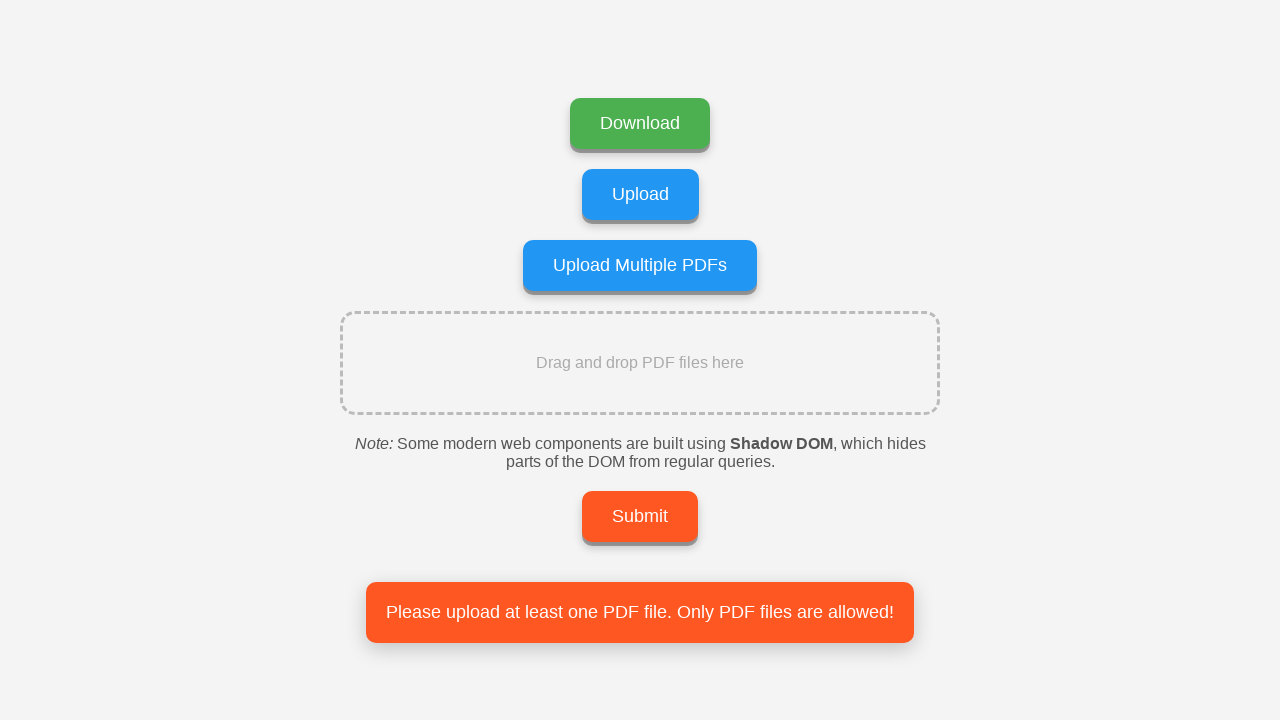